Tests jQuery UI's selectable functionality by selecting multiple items using Ctrl+click and click-and-hold interactions

Starting URL: https://jqueryui.com/selectable/

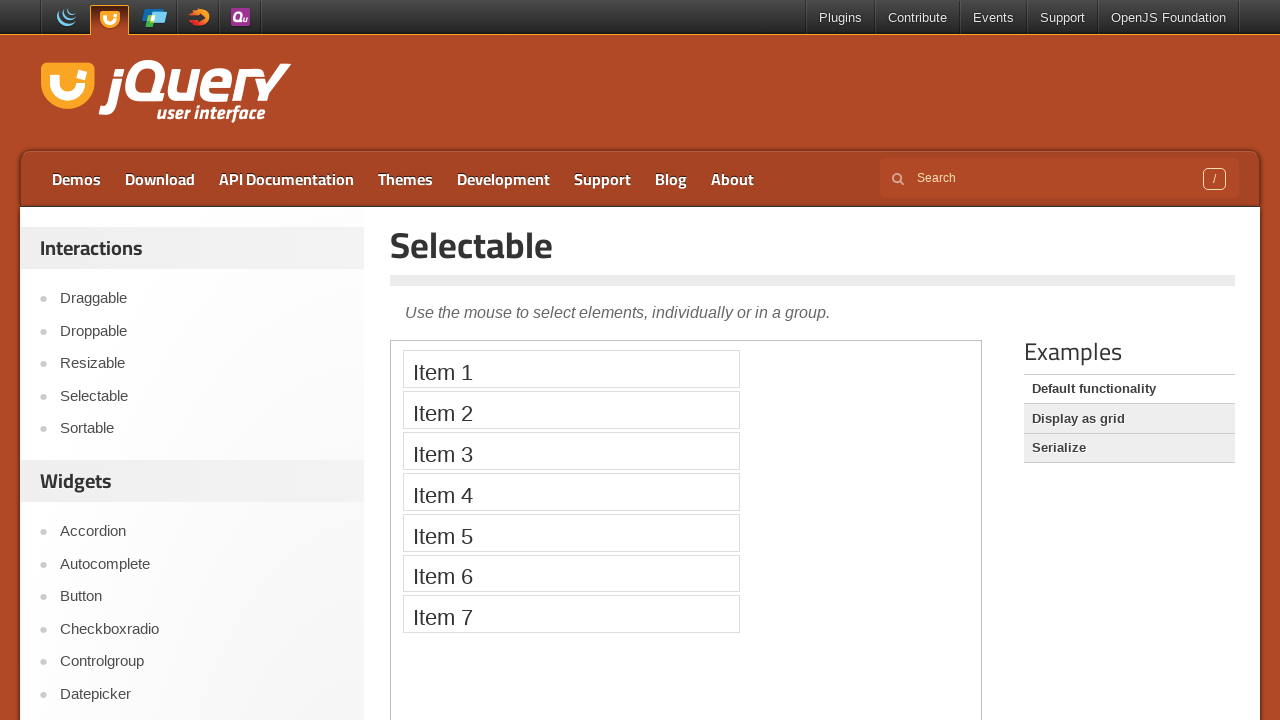

Located the iframe containing the selectable demo
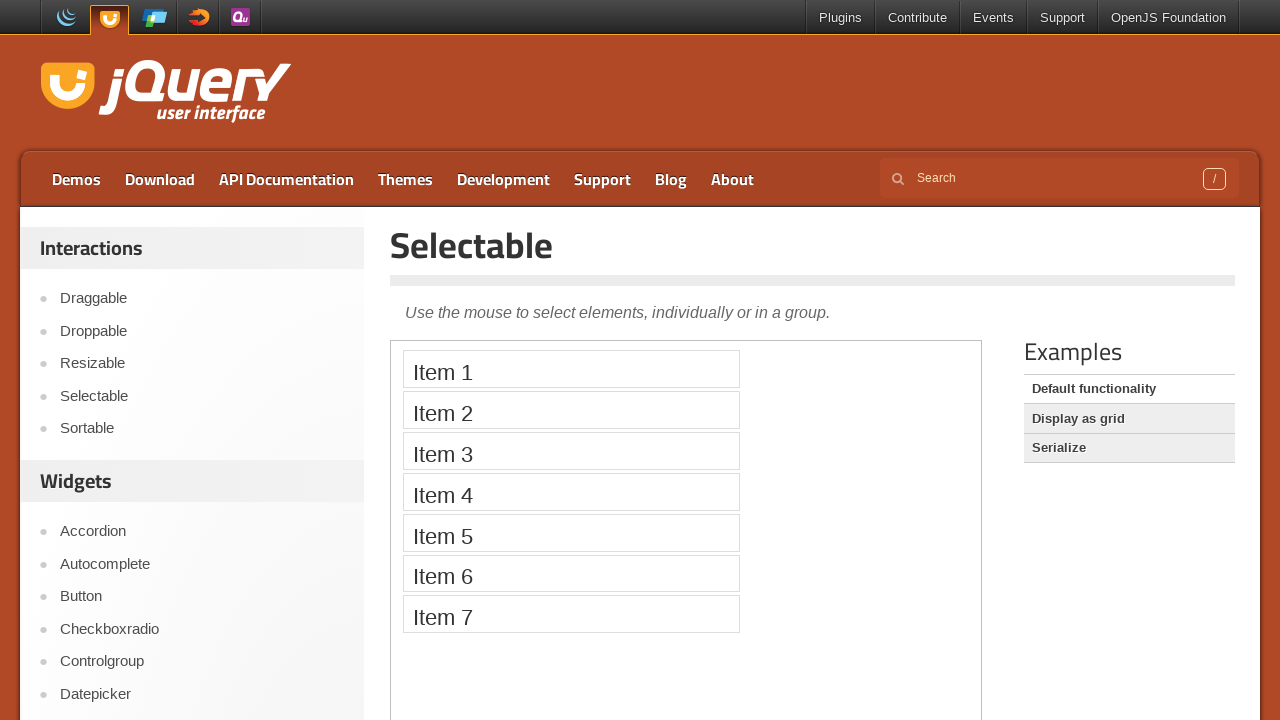

Located all selectable list items in the iframe
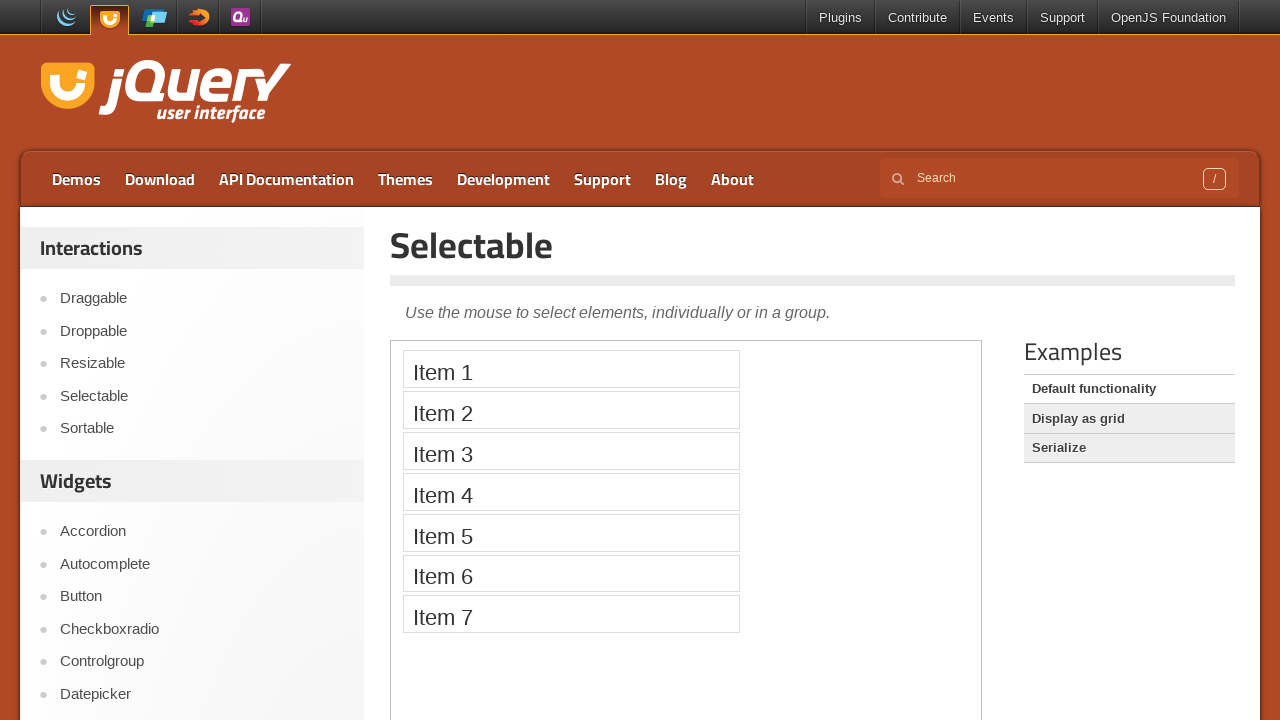

Pressed Control key to enable multi-select mode
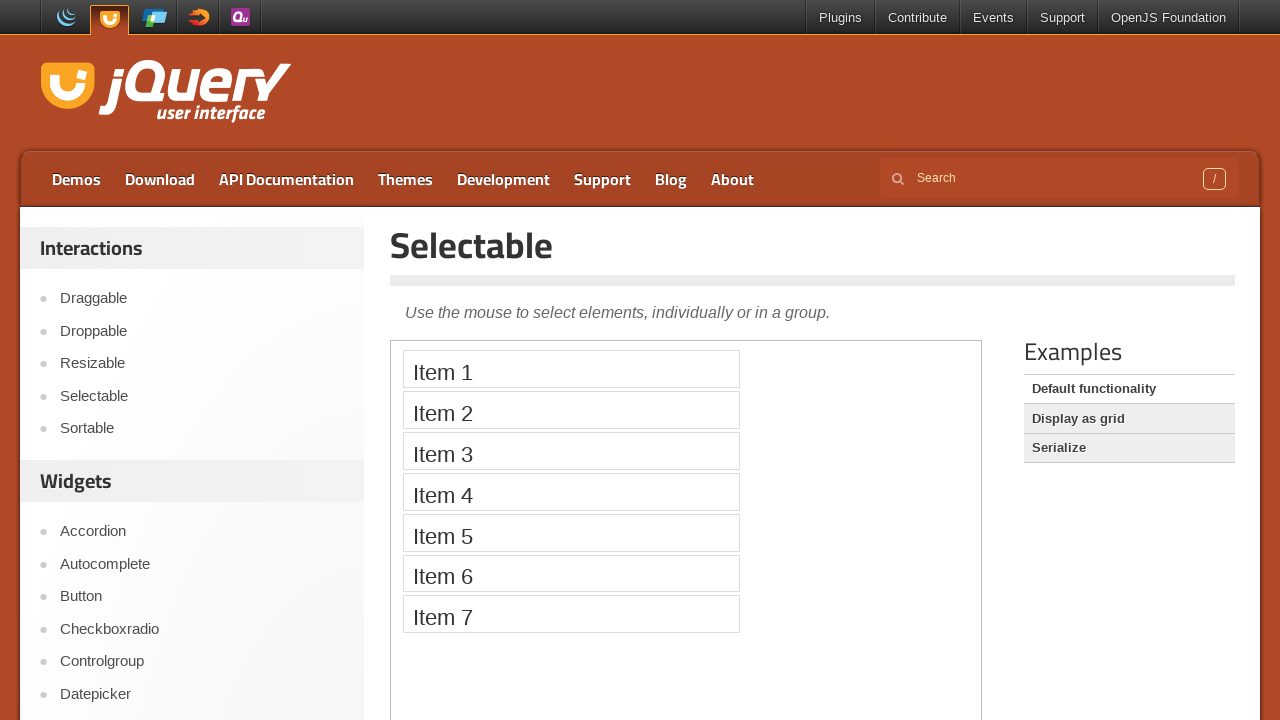

Ctrl+clicked on the first selectable item at (571, 369) on iframe >> nth=0 >> internal:control=enter-frame >> #selectable li >> nth=0
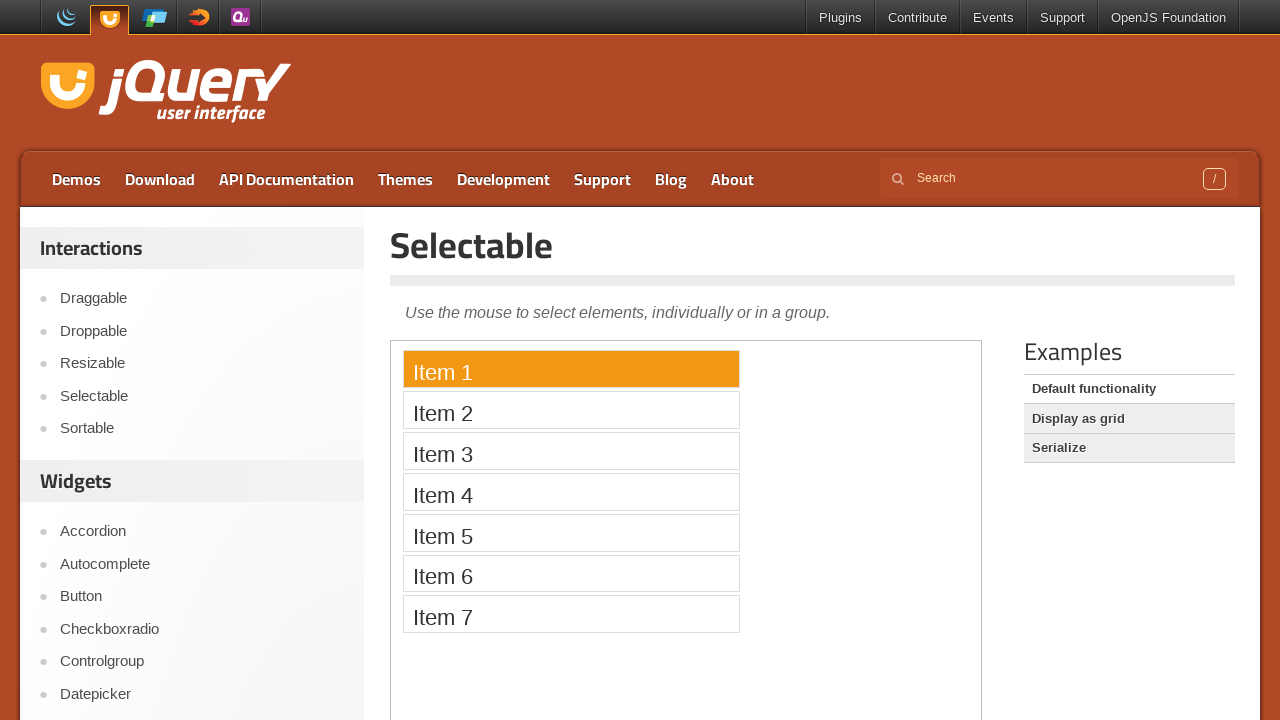

Ctrl+clicked on the second selectable item at (571, 410) on iframe >> nth=0 >> internal:control=enter-frame >> #selectable li >> nth=1
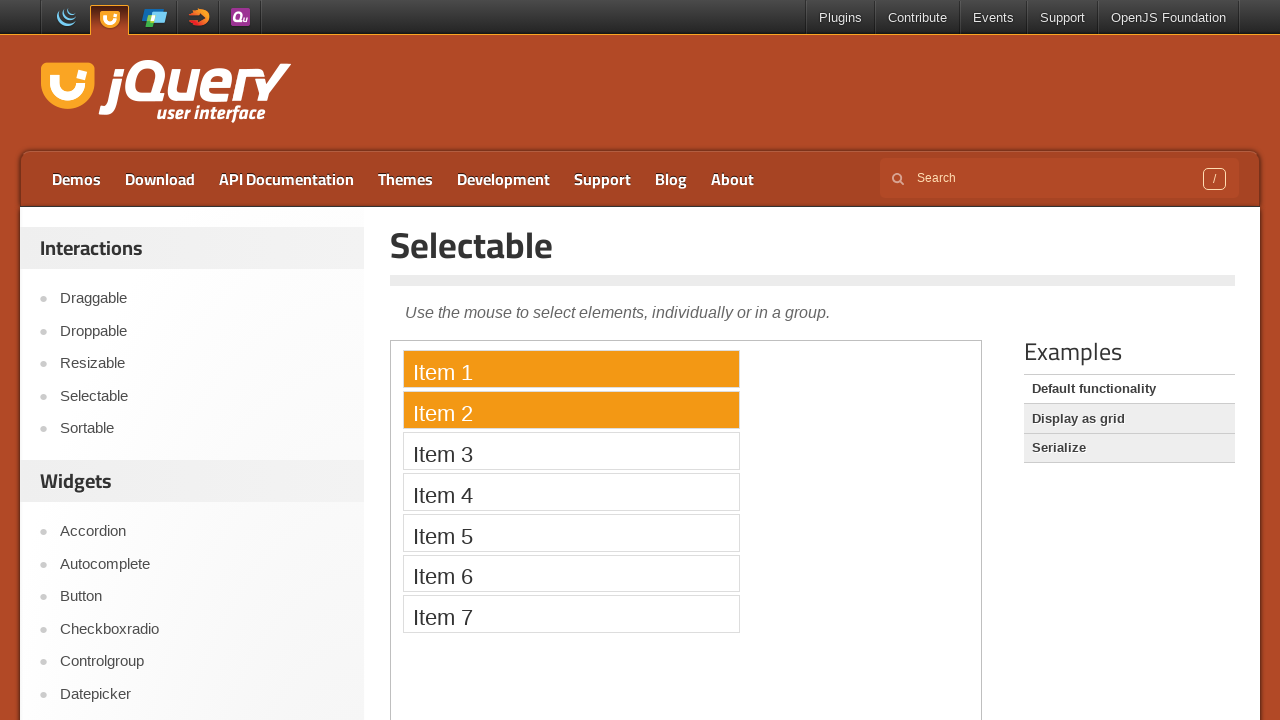

Ctrl+clicked on the third selectable item at (571, 451) on iframe >> nth=0 >> internal:control=enter-frame >> #selectable li >> nth=2
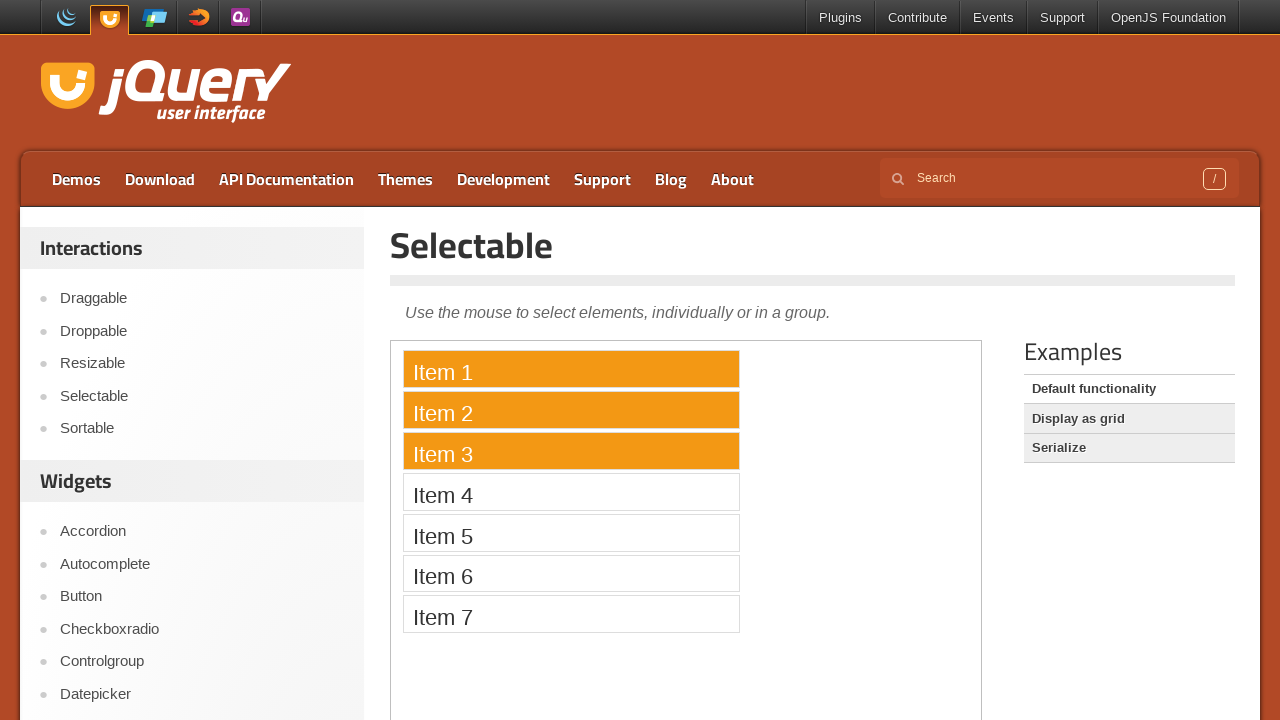

Released Control key to exit multi-select mode
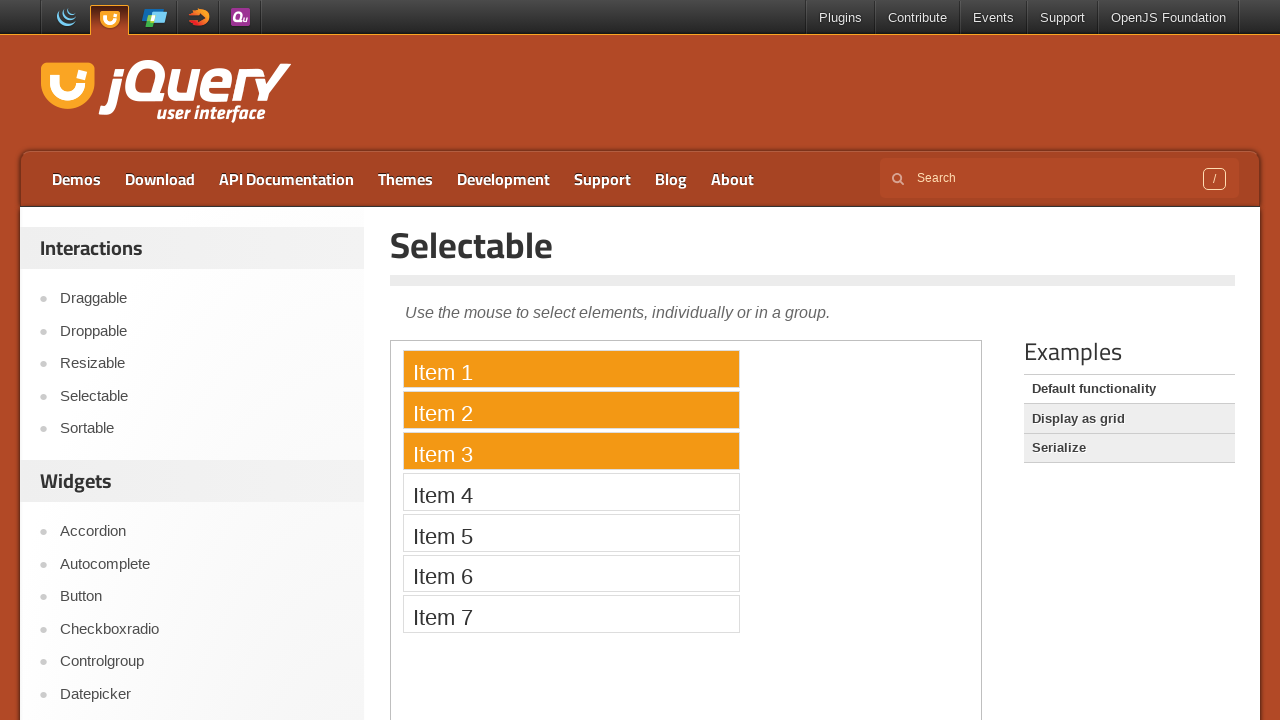

Clicked on the fourth selectable item at (571, 492) on iframe >> nth=0 >> internal:control=enter-frame >> #selectable li >> nth=3
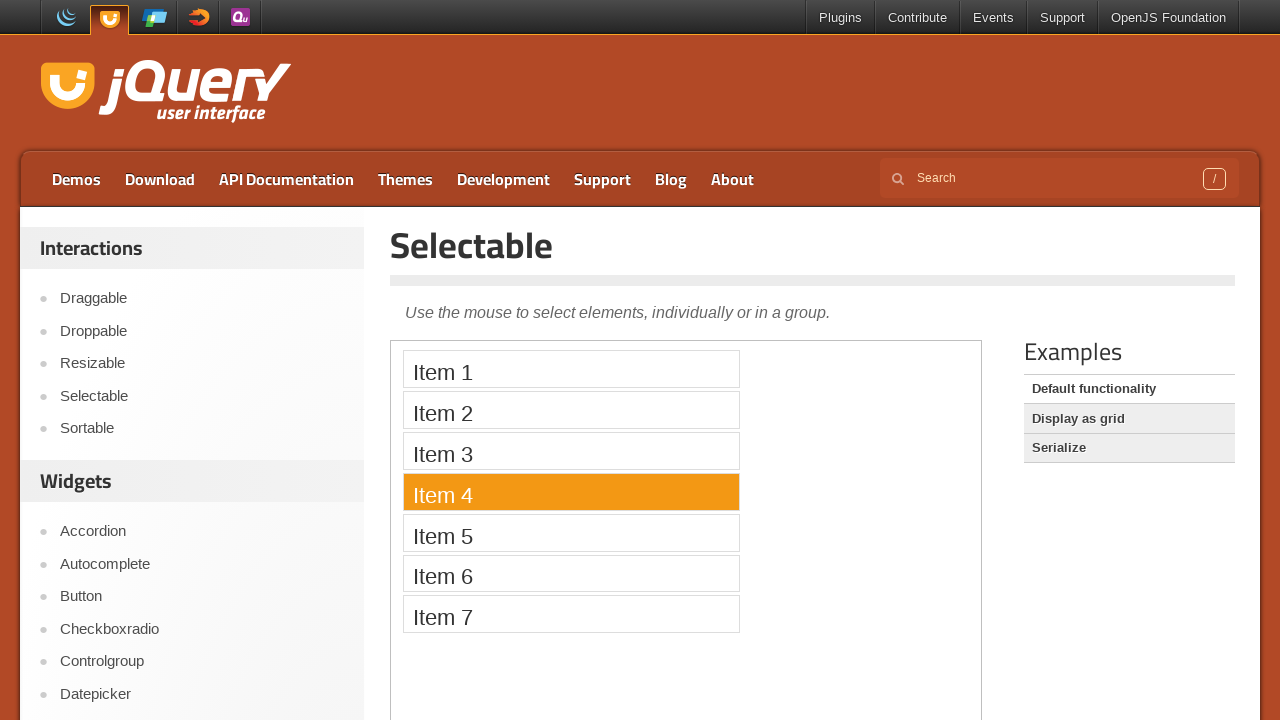

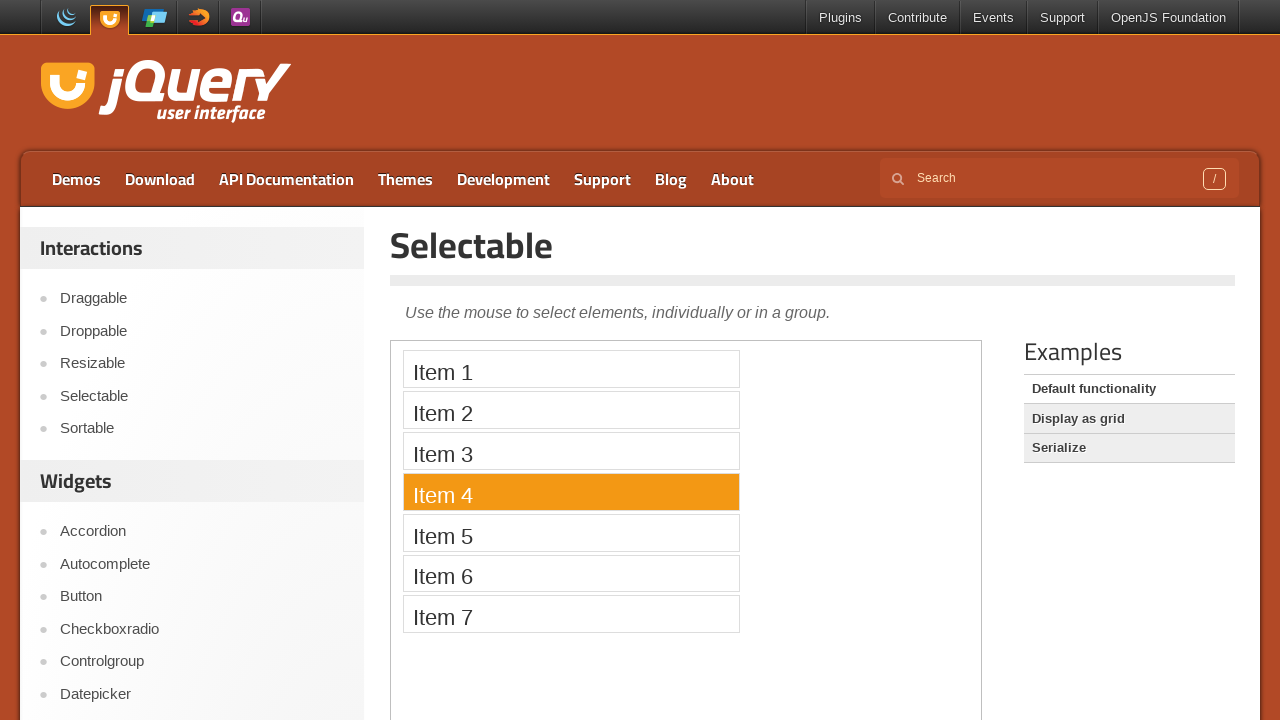